Tests JavaScript alert handling by clicking a button that triggers an alert, accepting the alert, and verifying the result message

Starting URL: https://the-internet.herokuapp.com/javascript_alerts

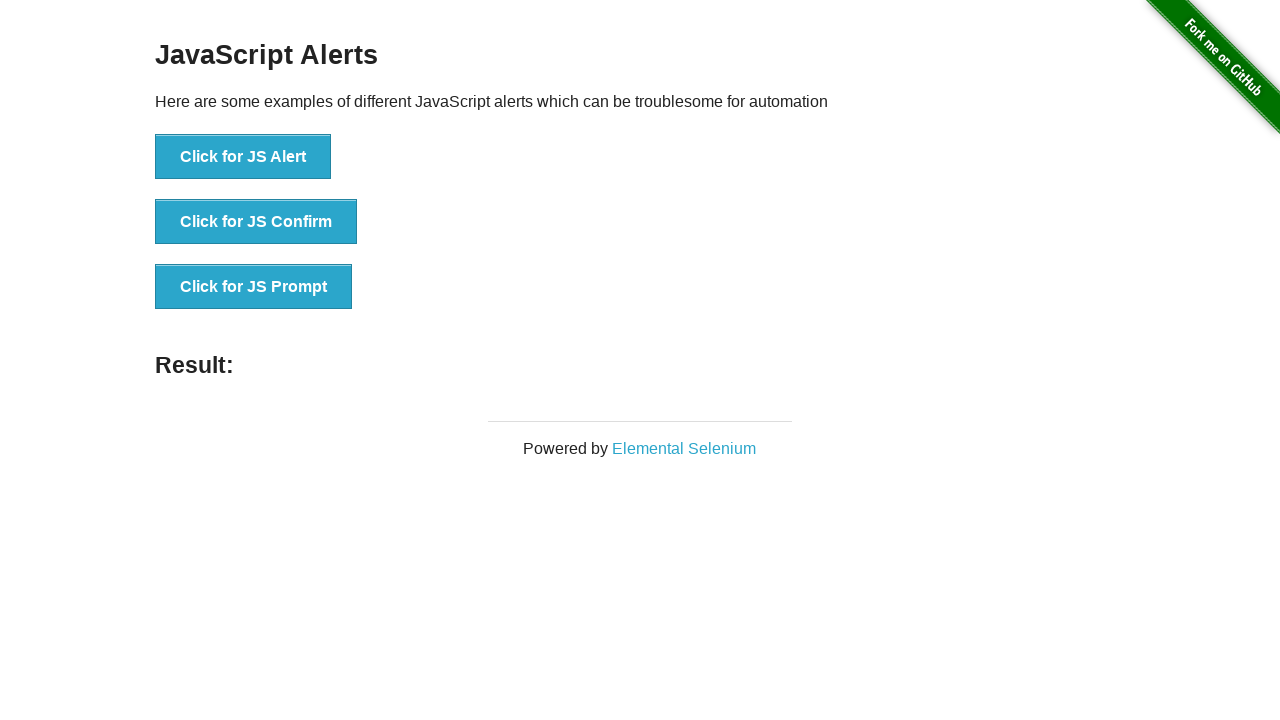

Clicked button to trigger JavaScript alert at (243, 157) on button[onclick='jsAlert()']
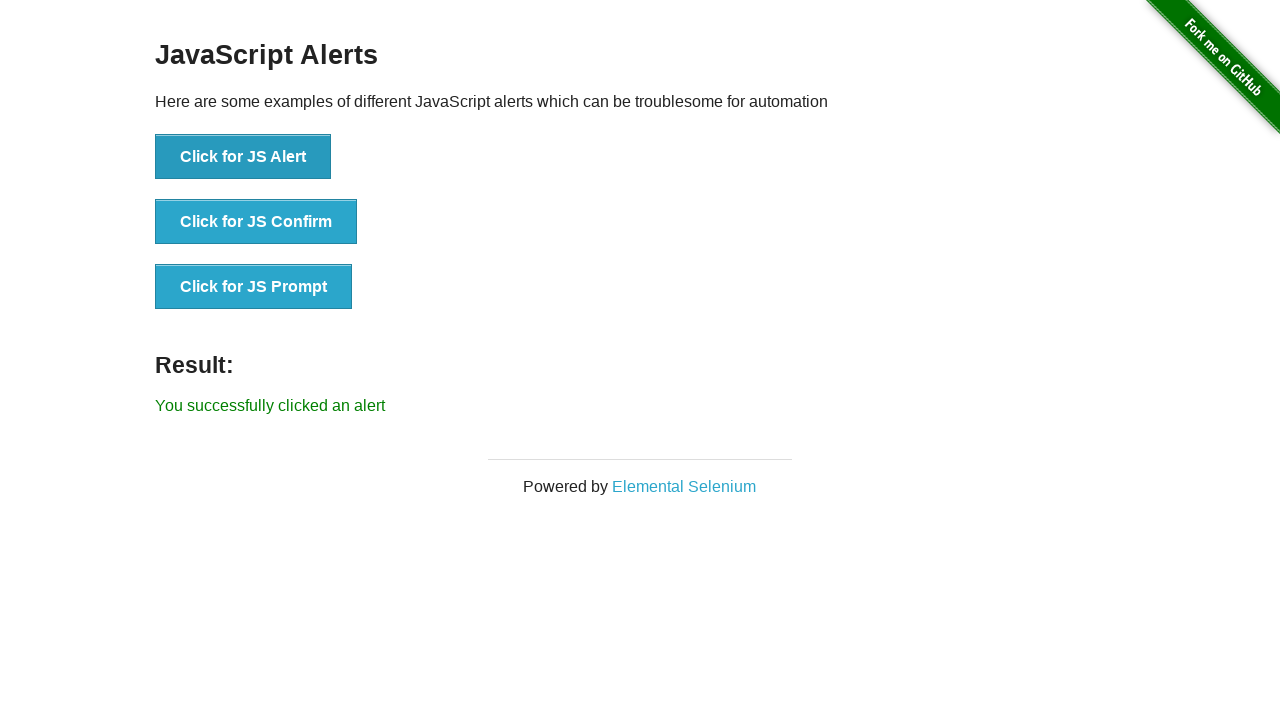

Set up dialog handler to accept alert
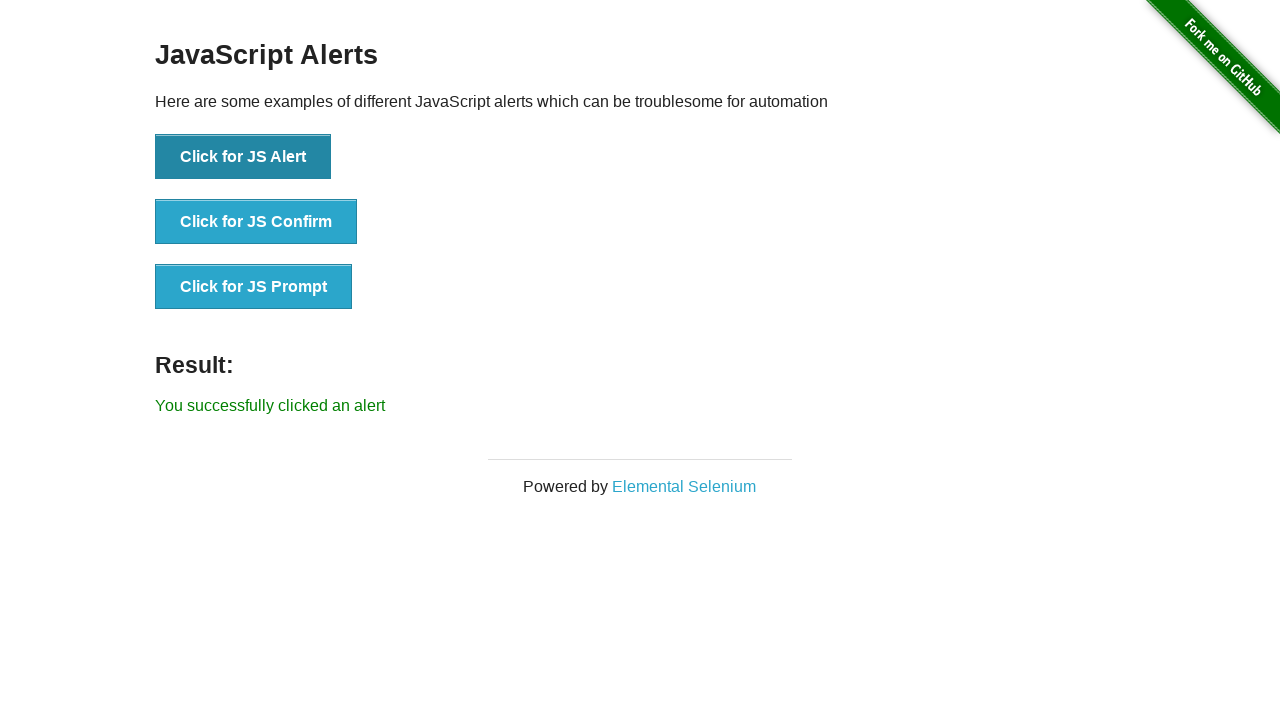

Result message element appeared after accepting alert
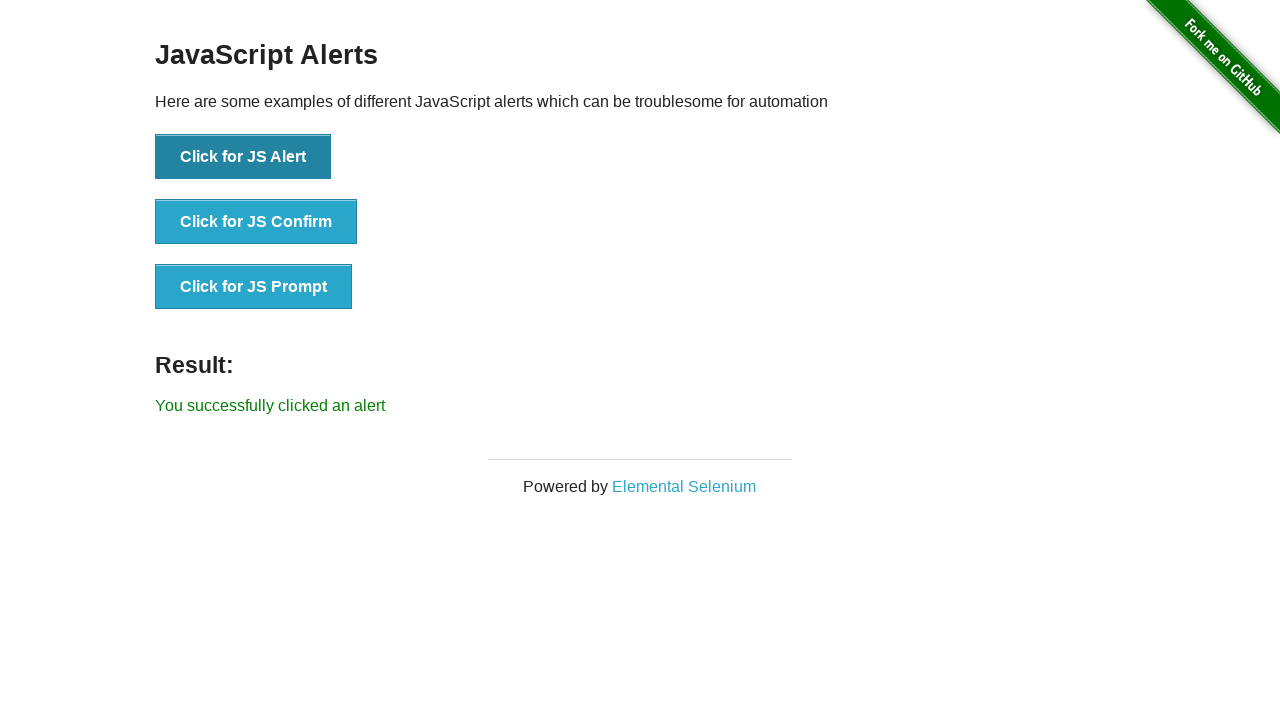

Retrieved result message text
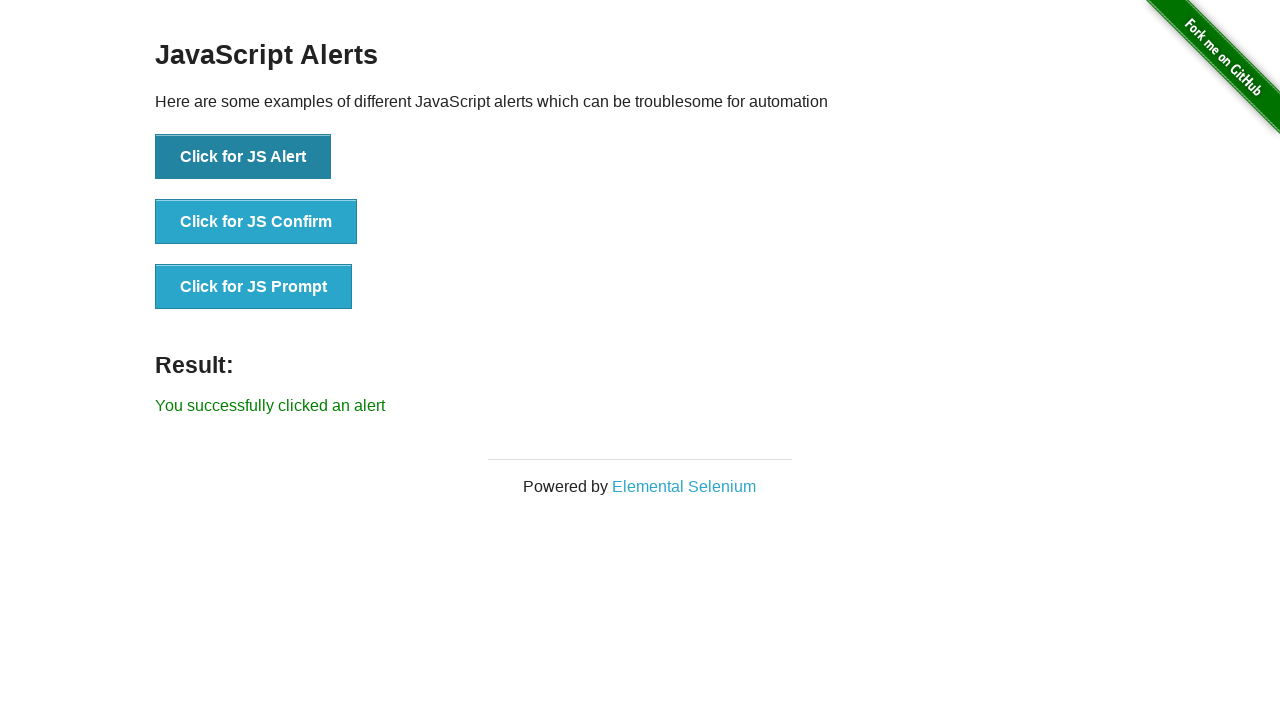

Verified result message matches expected text: 'You successfully clicked an alert'
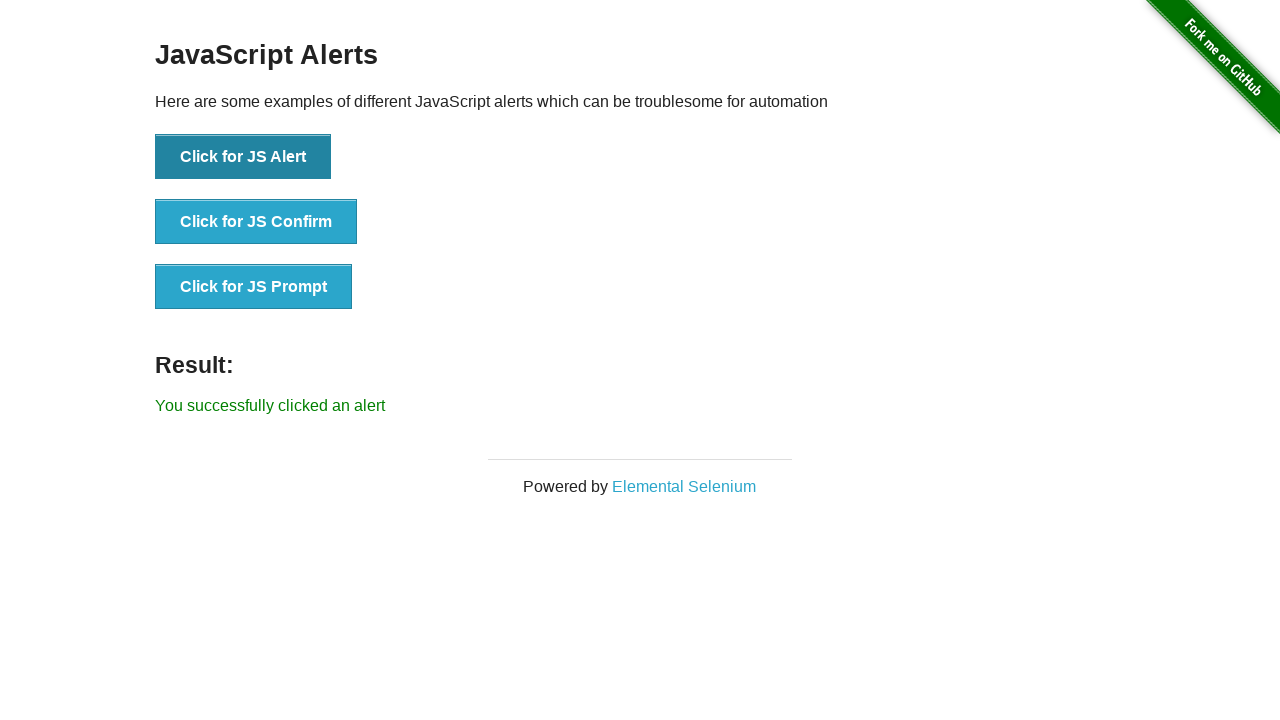

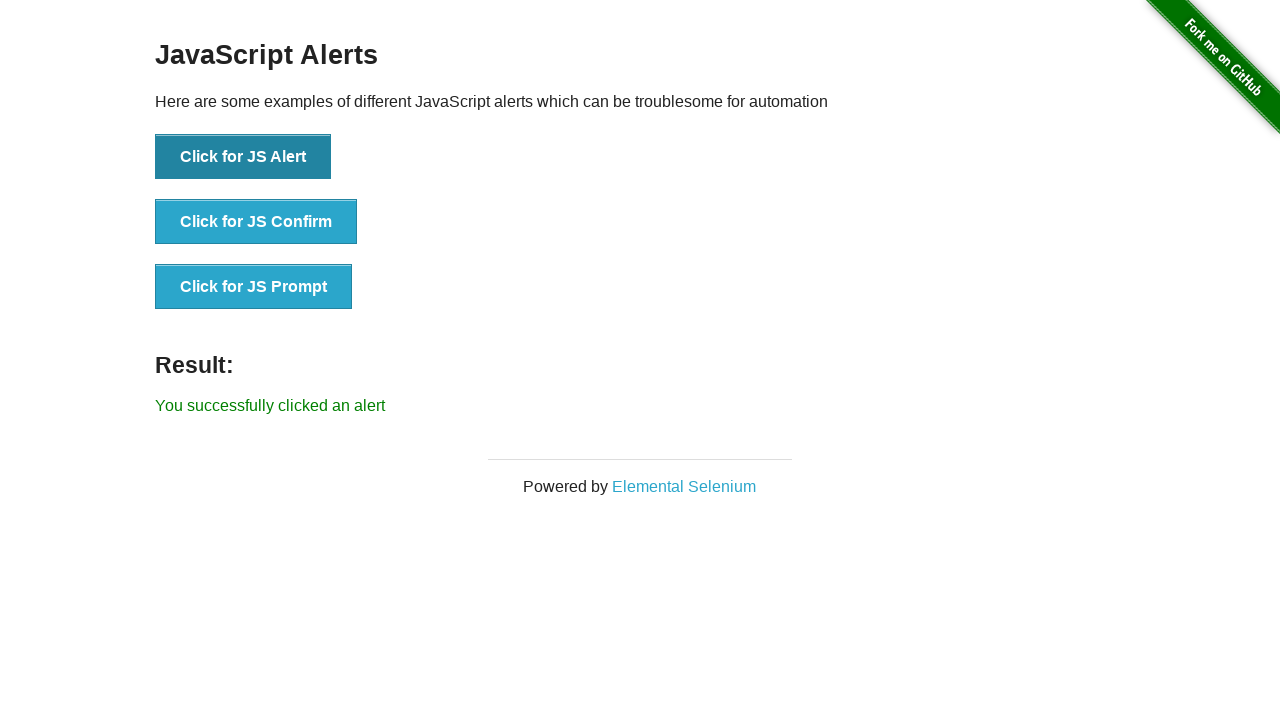